Tests dropdown selection functionality by selecting options using different methods (by visible text, by index, and by value) on a demo dropdown menu

Starting URL: https://www.globalsqa.com/demo-site/select-dropdown-menu/

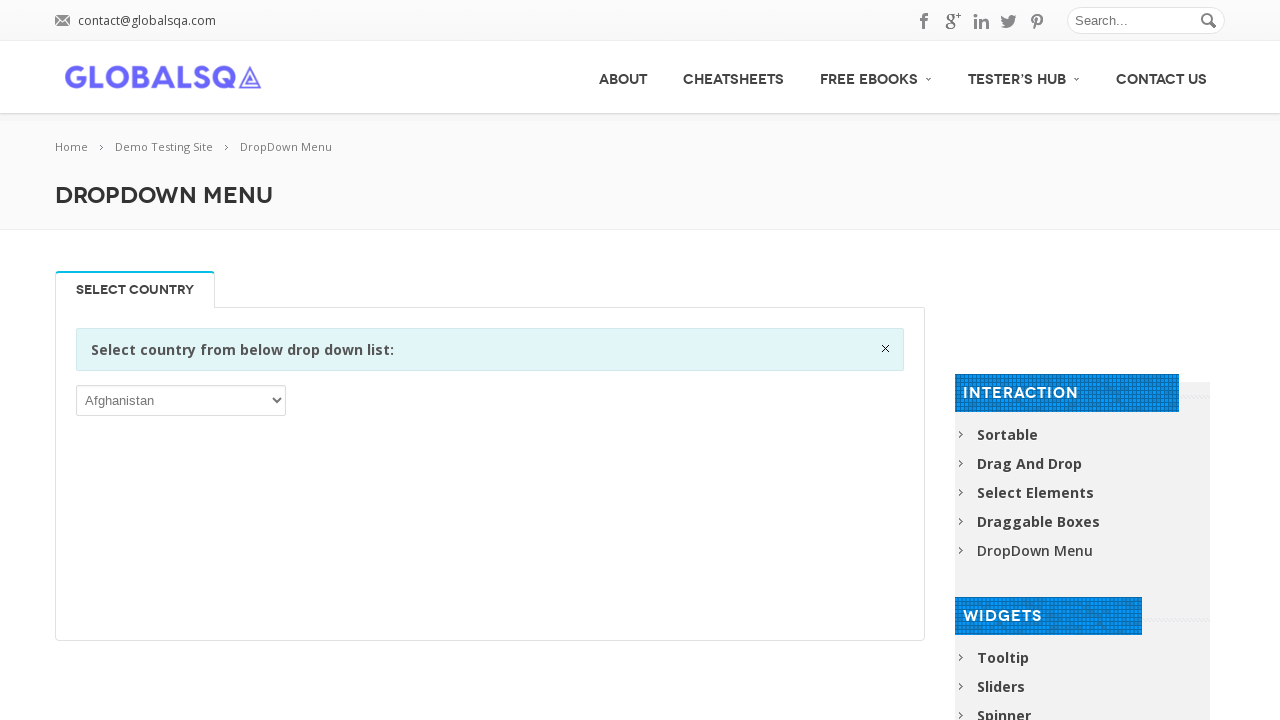

Selected 'Angola' from dropdown by visible text on //div[@class='single_tab_div resp-tab-content resp-tab-content-active']//p//sele
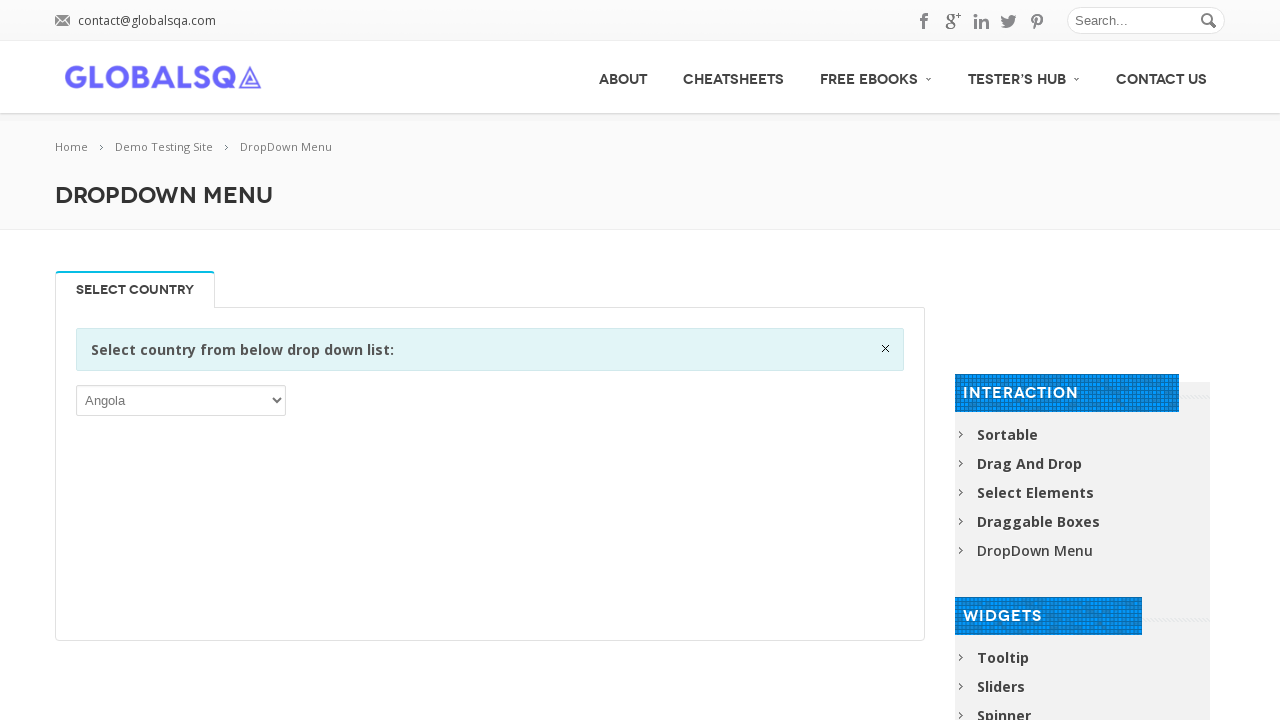

Selected 4th option (American Samoa) from dropdown by index on //div[@class='single_tab_div resp-tab-content resp-tab-content-active']//p//sele
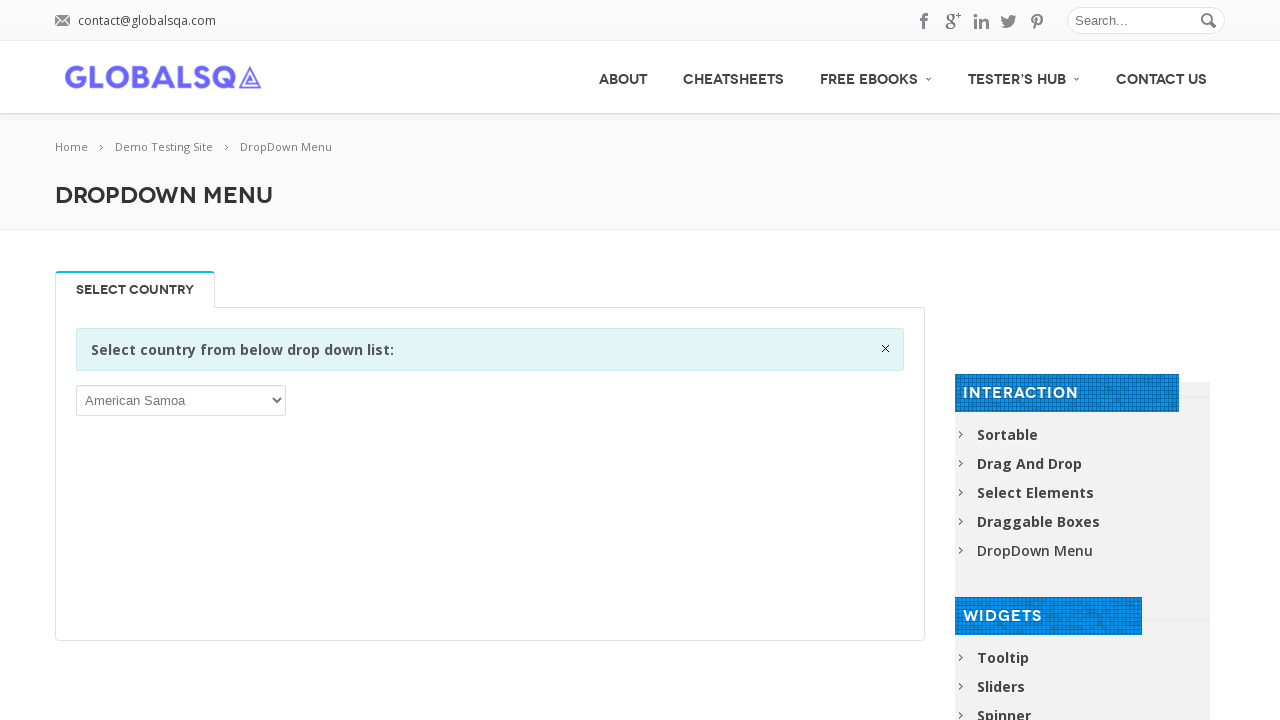

Selected 'ALB' from dropdown by value on //div[@class='single_tab_div resp-tab-content resp-tab-content-active']//p//sele
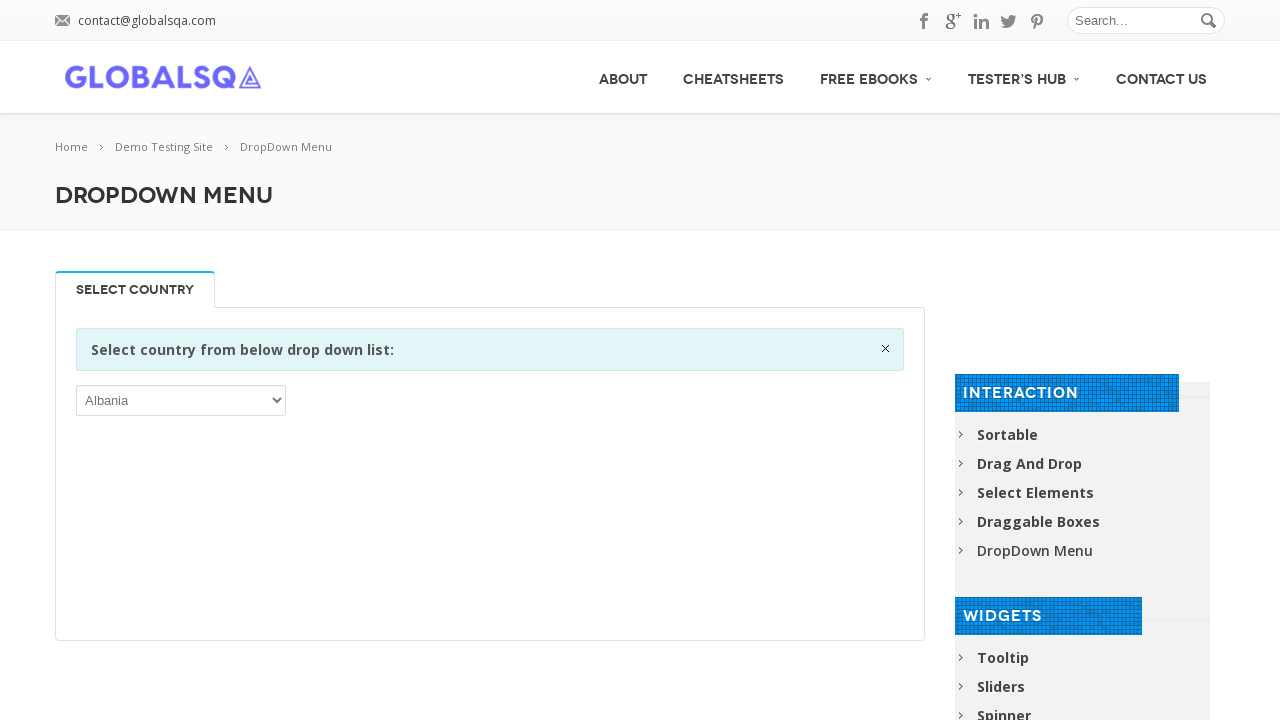

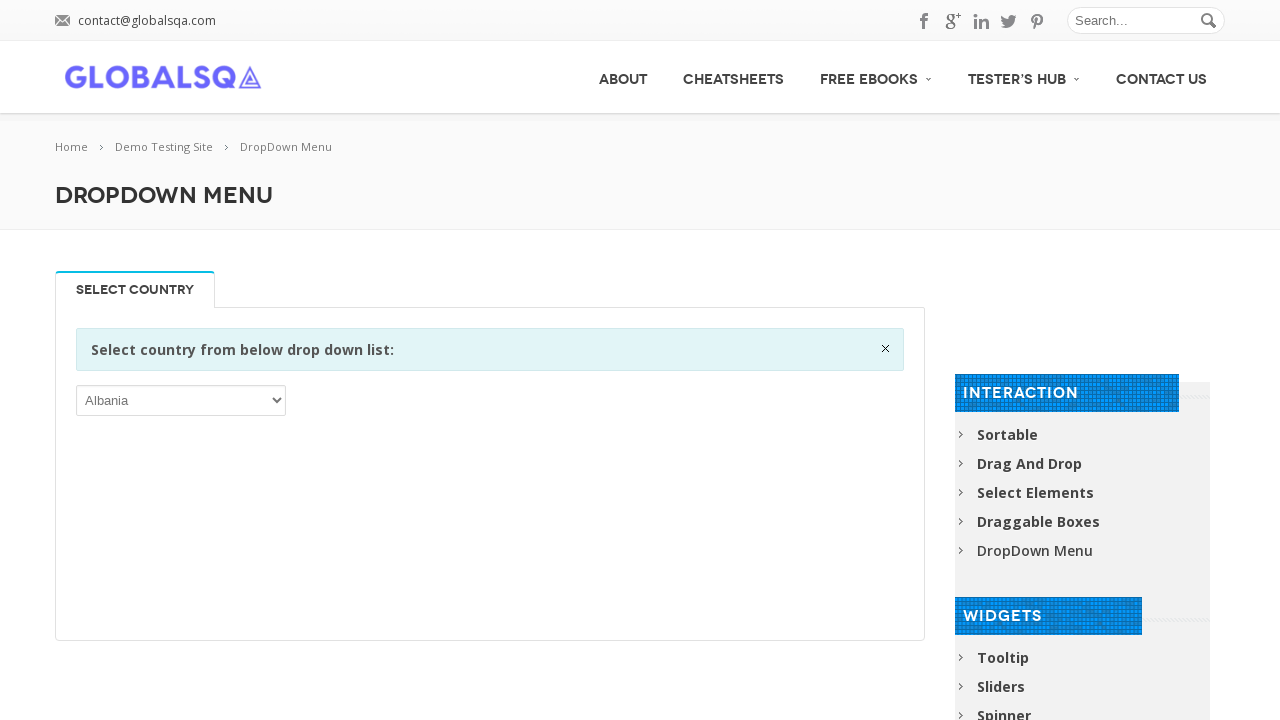